Tests a practice form by filling in email, password, name fields, selecting a checkbox, choosing options from a dropdown, and submitting the form to verify a success message is displayed.

Starting URL: https://rahulshettyacademy.com/angularpractice/

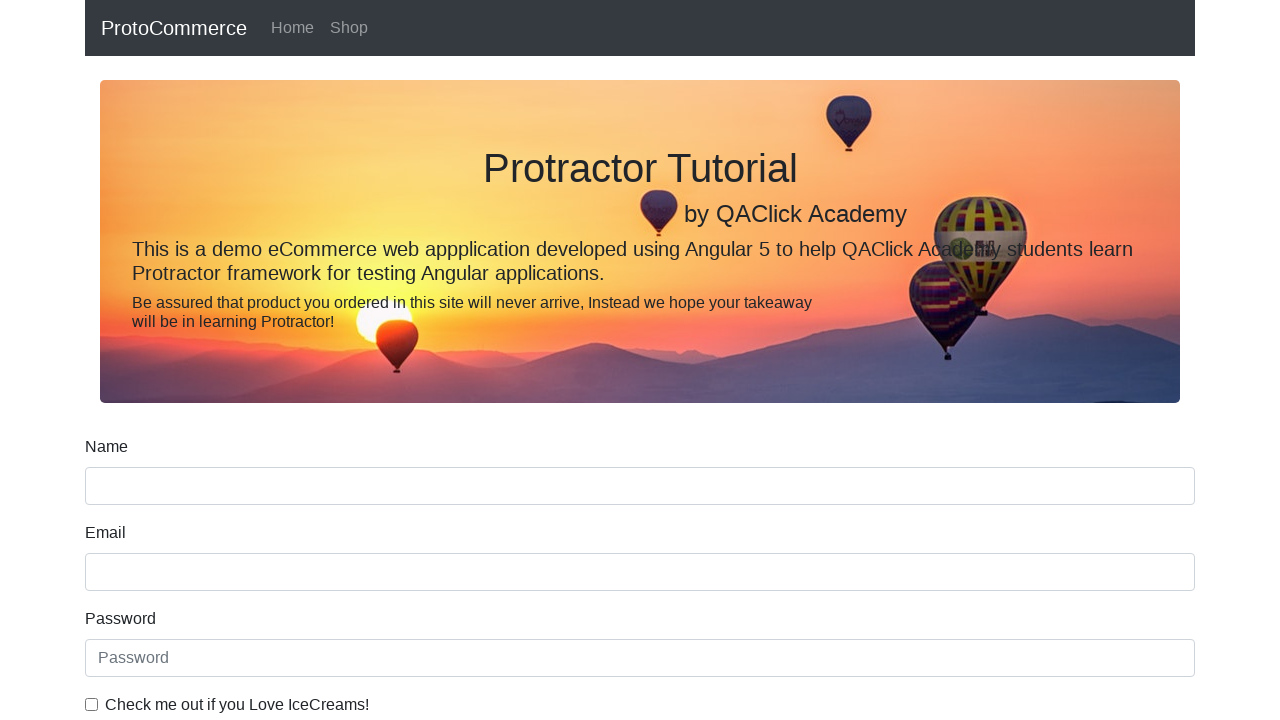

Filled email field with 'selenium@gmail.com' on input[name='email']
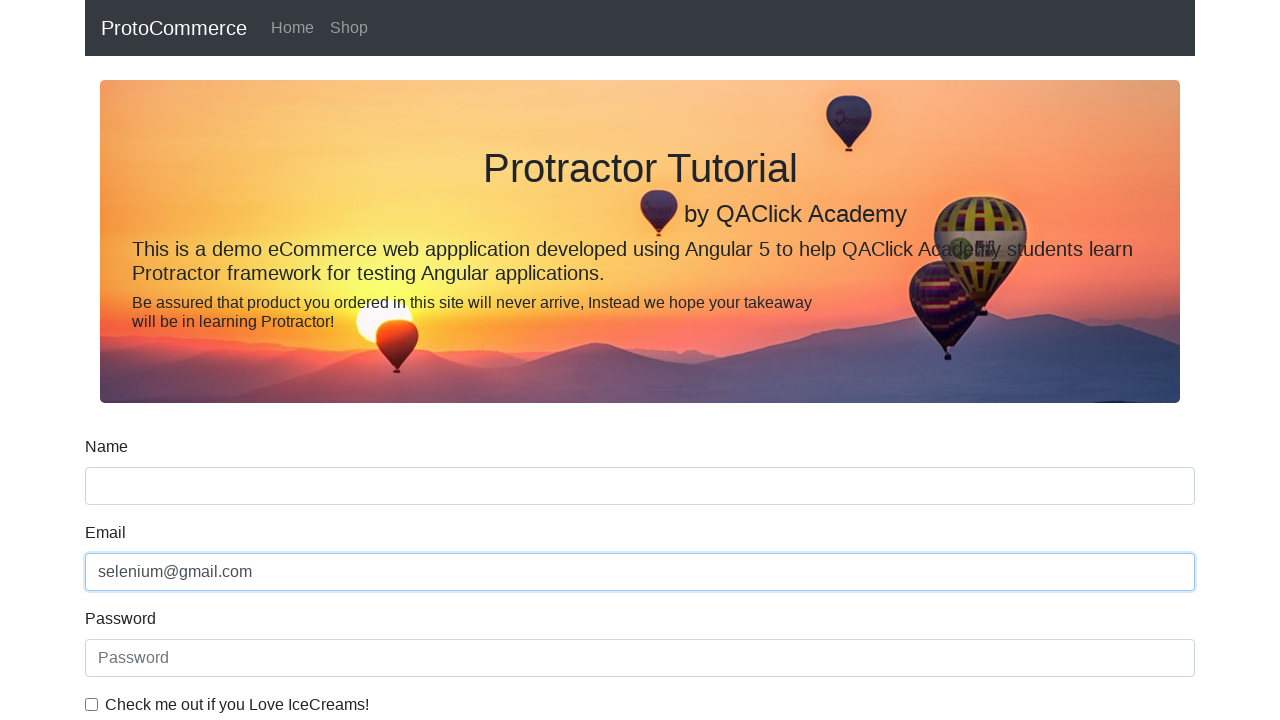

Filled password field with '123456' on #exampleInputPassword1
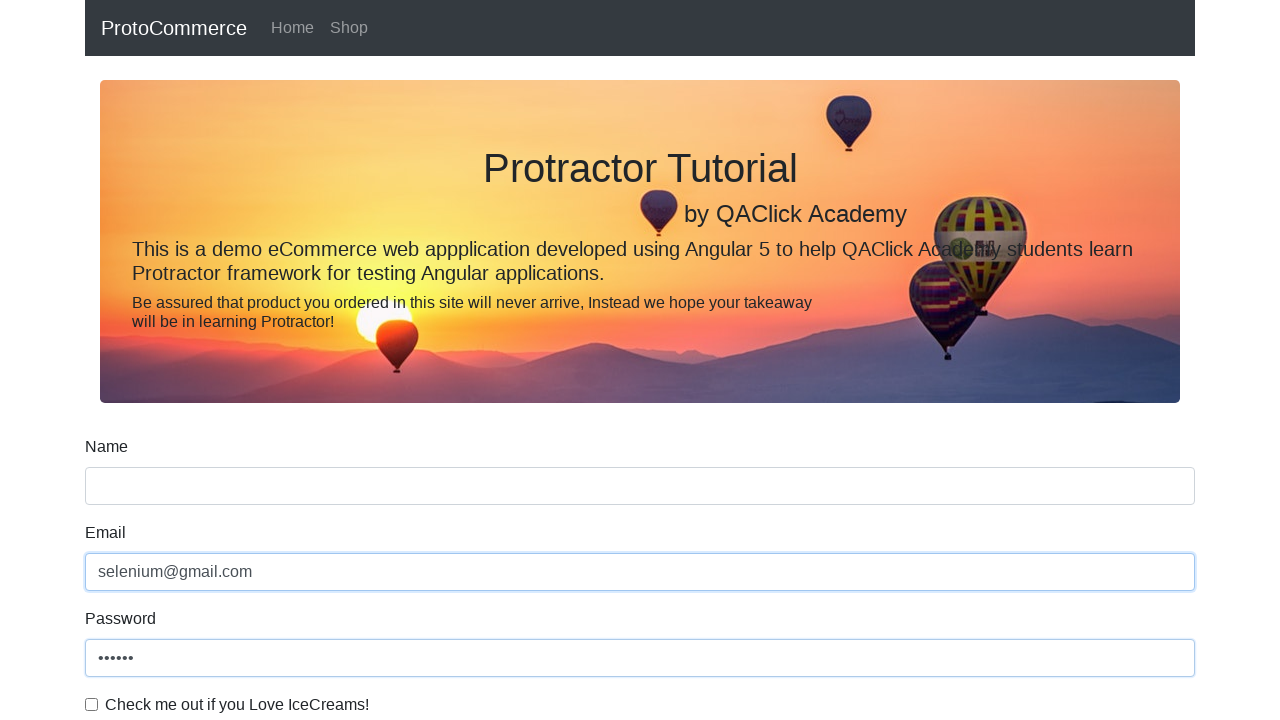

Clicked the checkbox at (92, 704) on #exampleCheck1
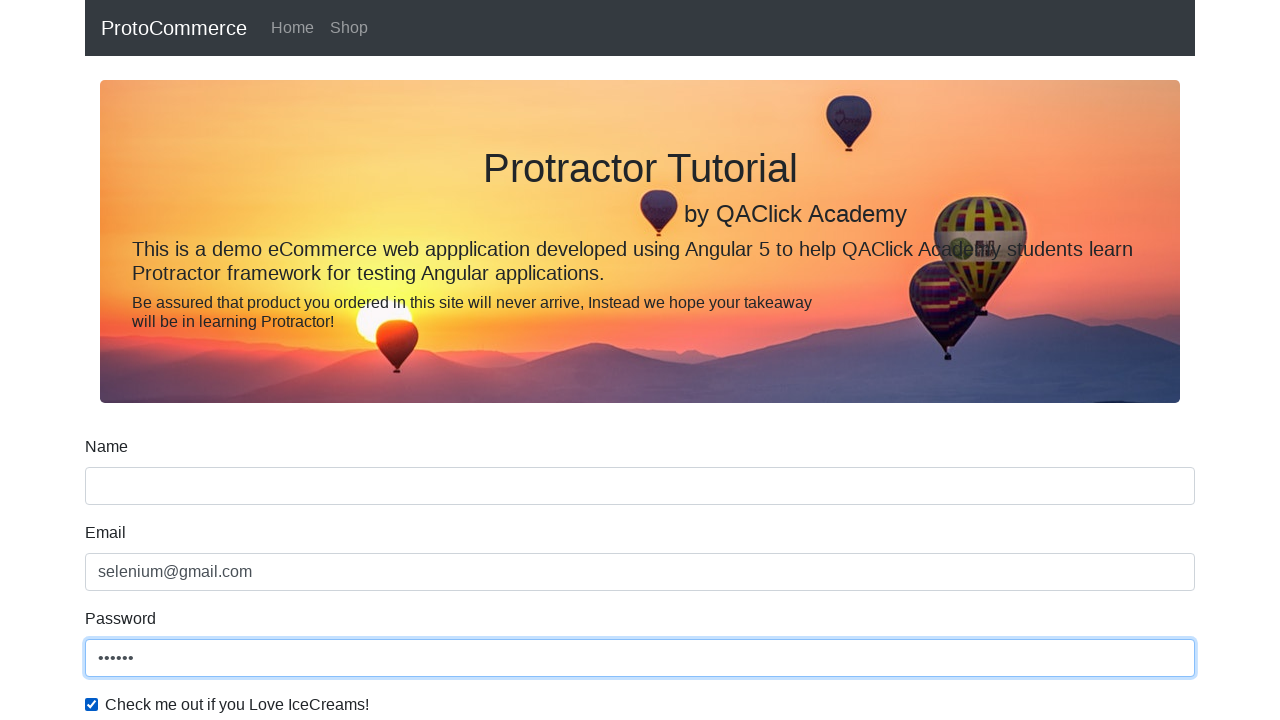

Filled name field with 'Jasur' on input[name='name']
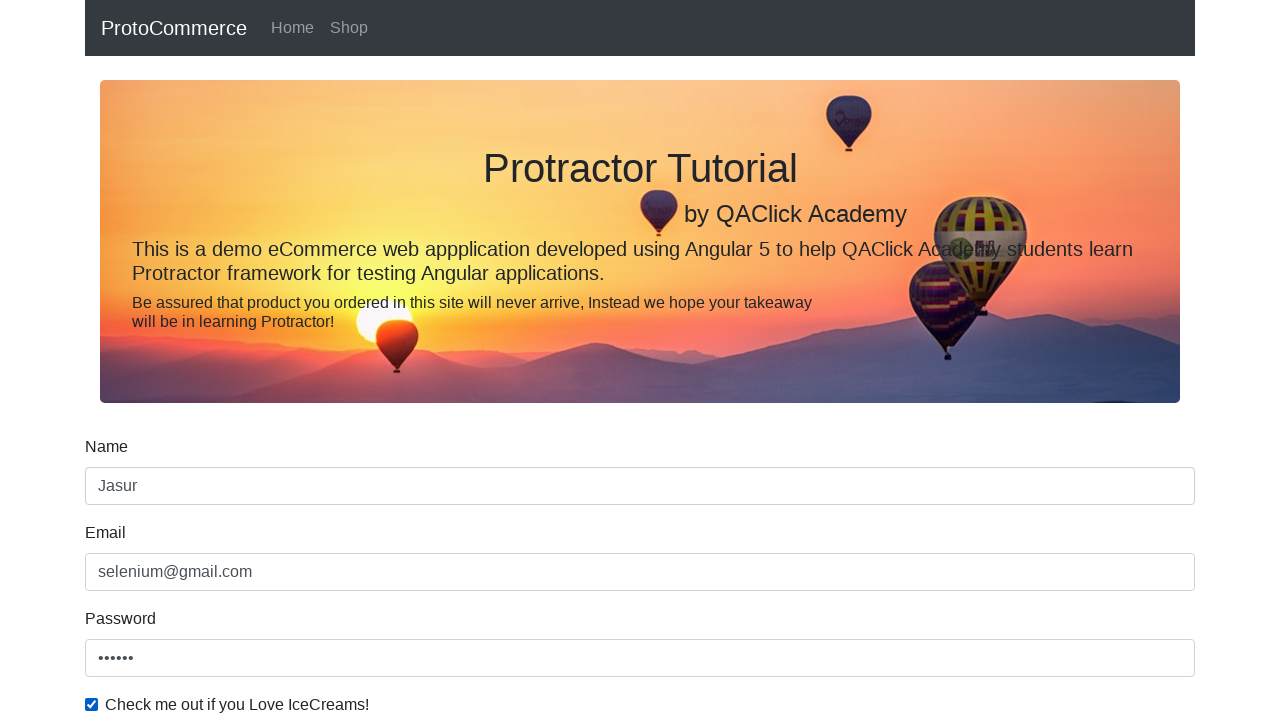

Selected first option from dropdown by index on #exampleFormControlSelect1
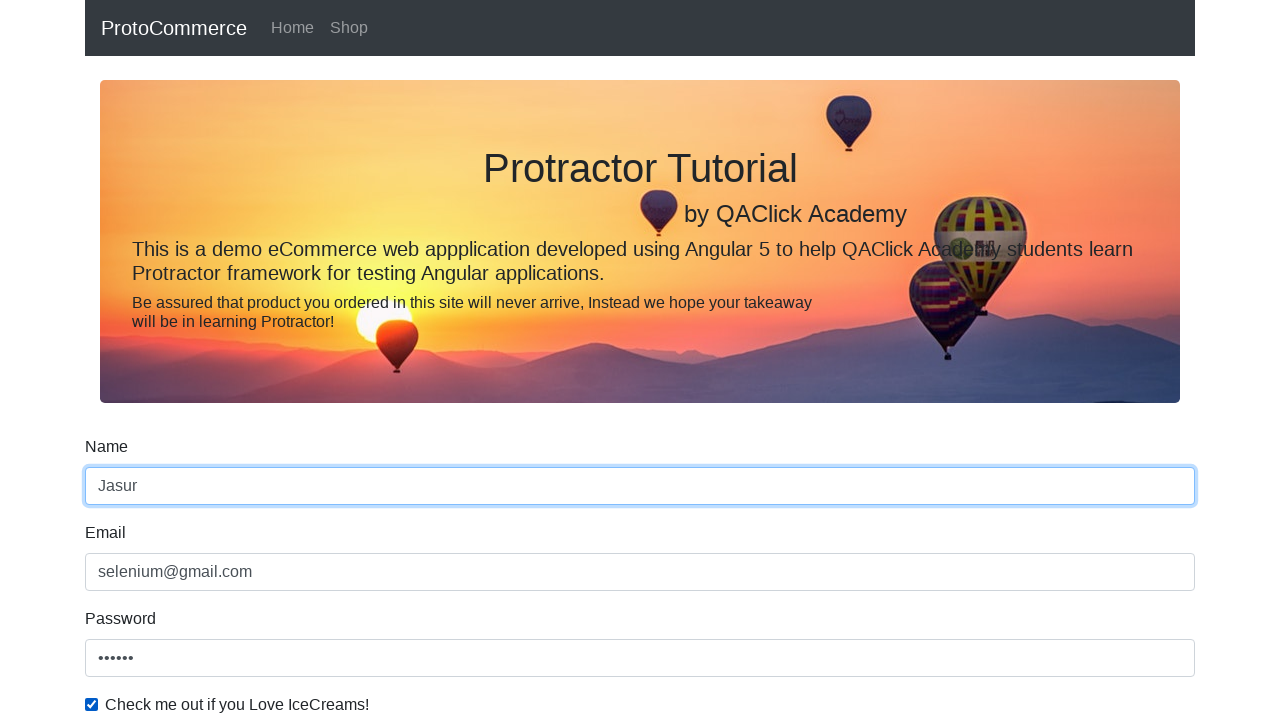

Selected 'Female' option from dropdown on #exampleFormControlSelect1
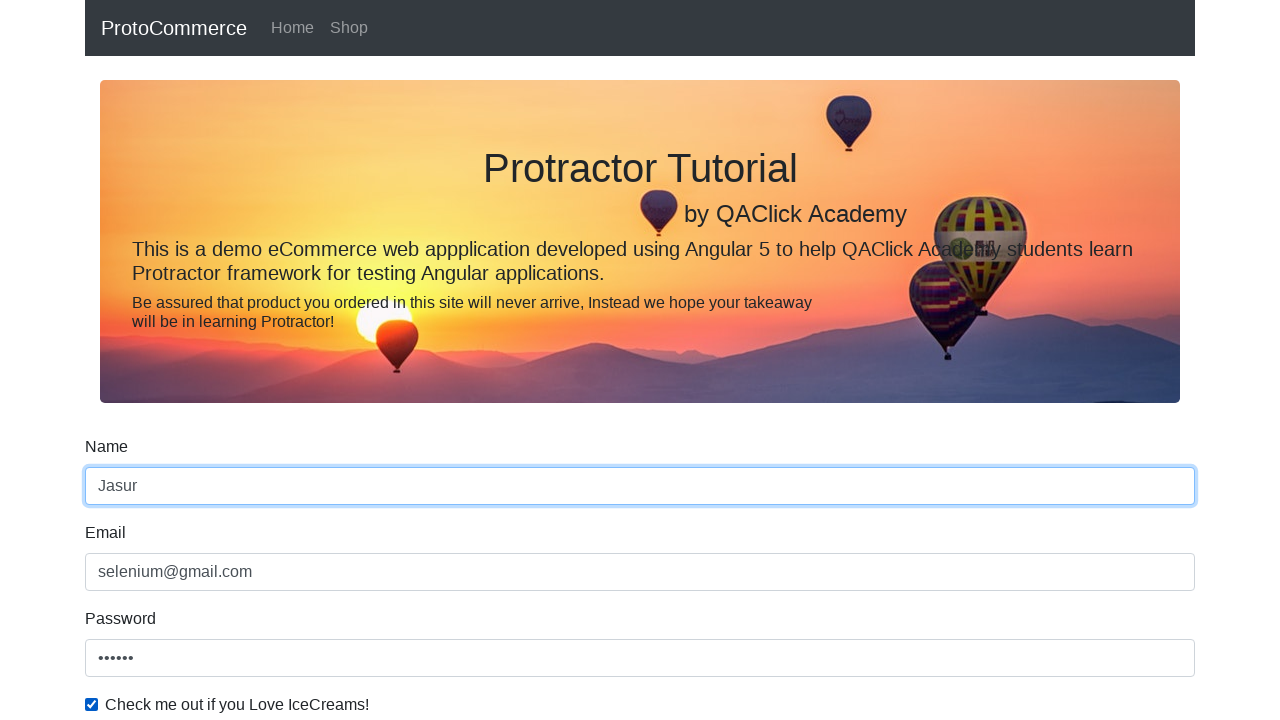

Clicked submit button to submit the form at (123, 491) on input[type='submit']
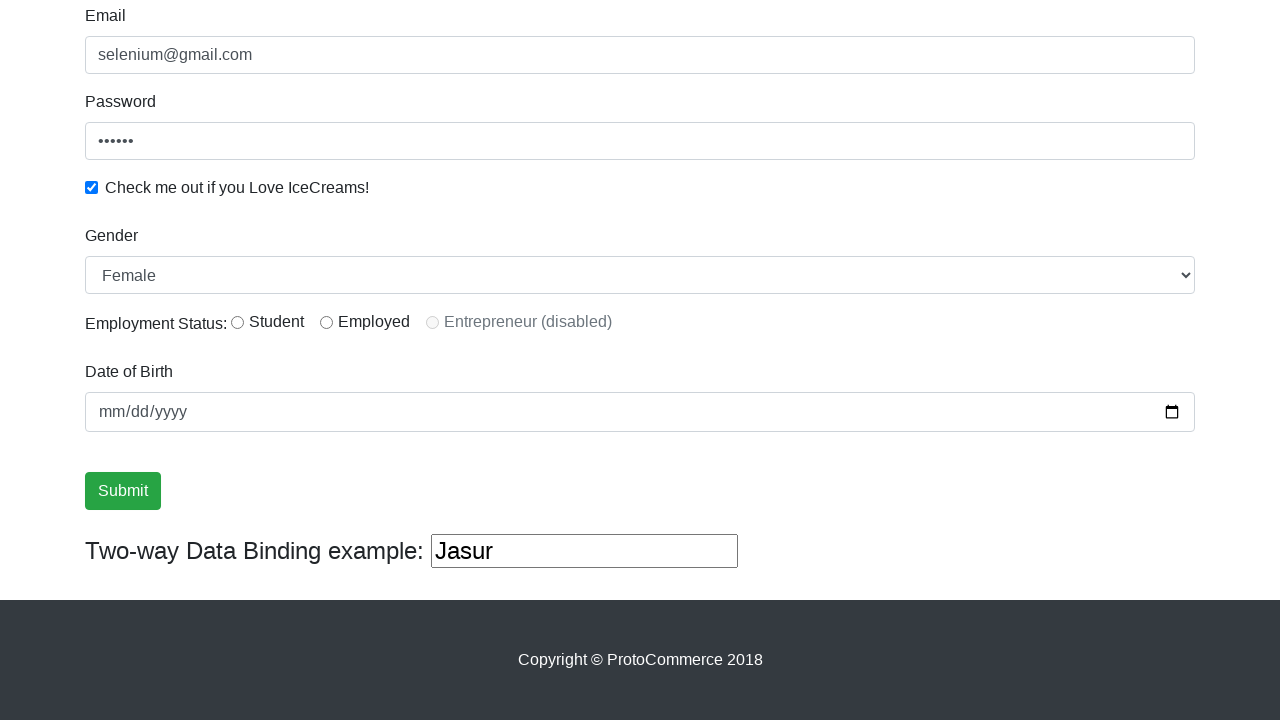

Success message appeared after form submission
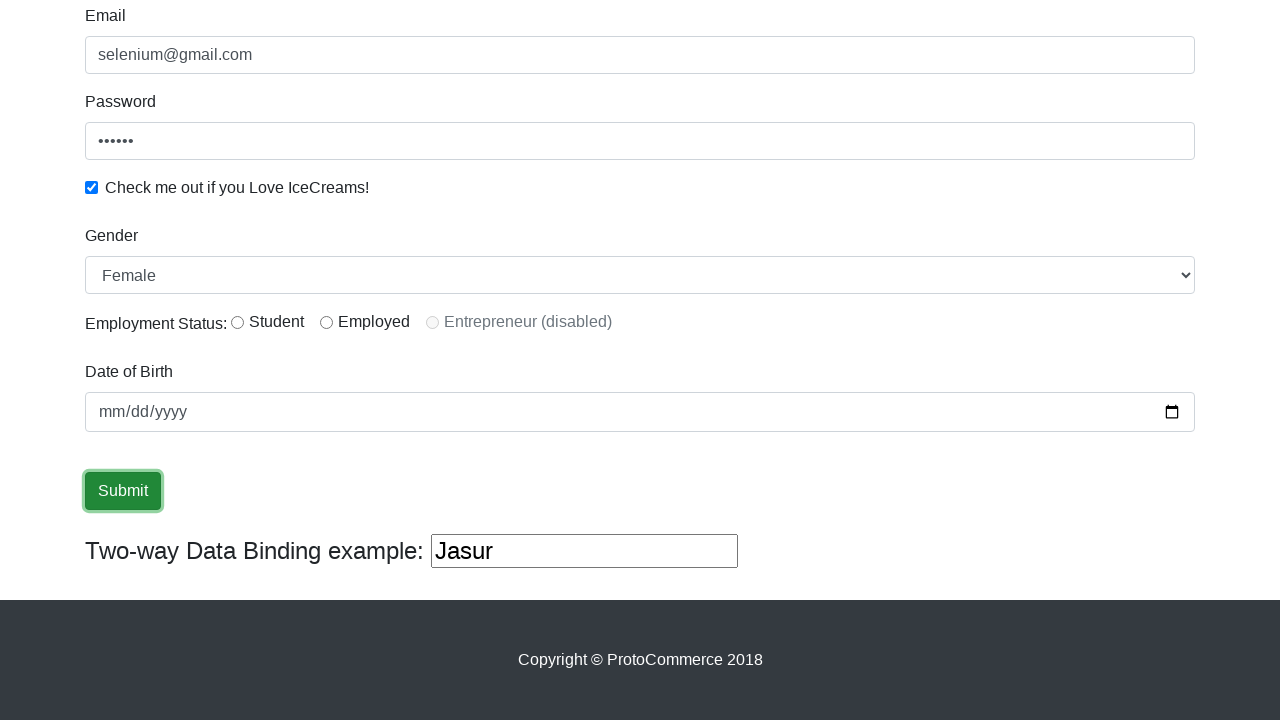

Retrieved success message text: '
                    ×
                    Success! The Form has been submitted successfully!.
                  '
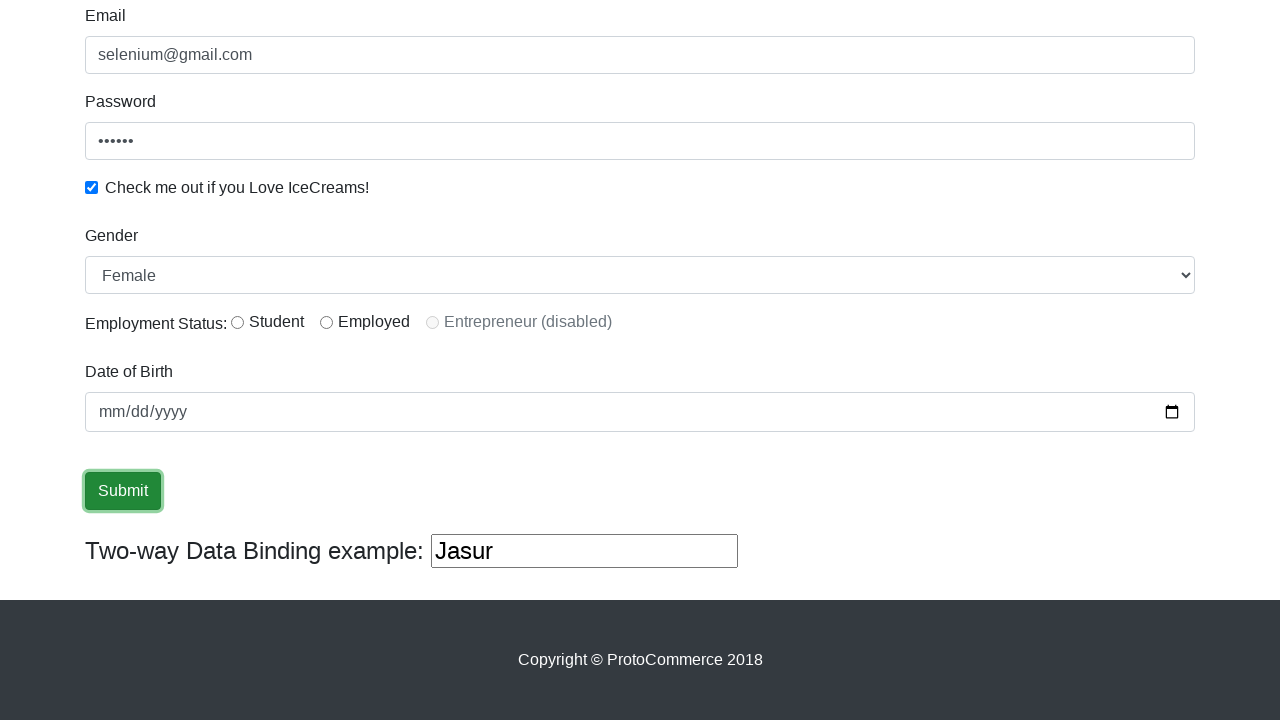

Verified 'Success' text is present in the message
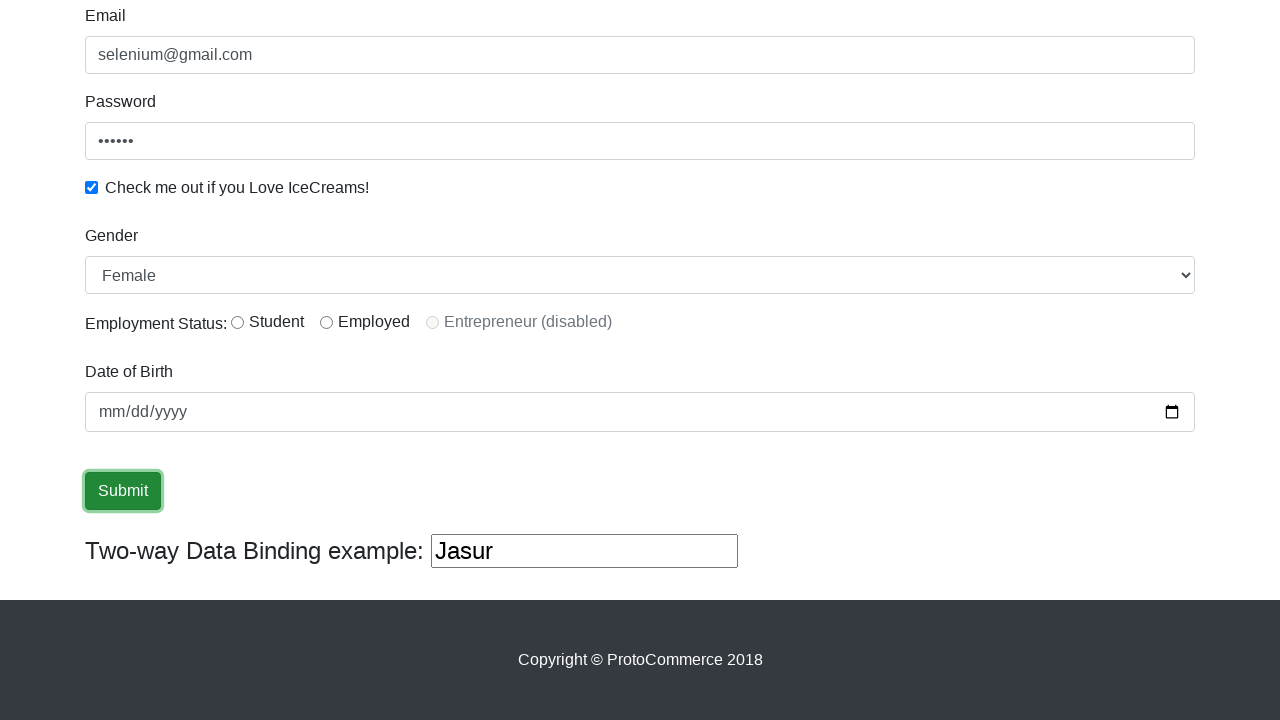

Filled third text input field with ' hello again !' on (//input[@type='text'])[3]
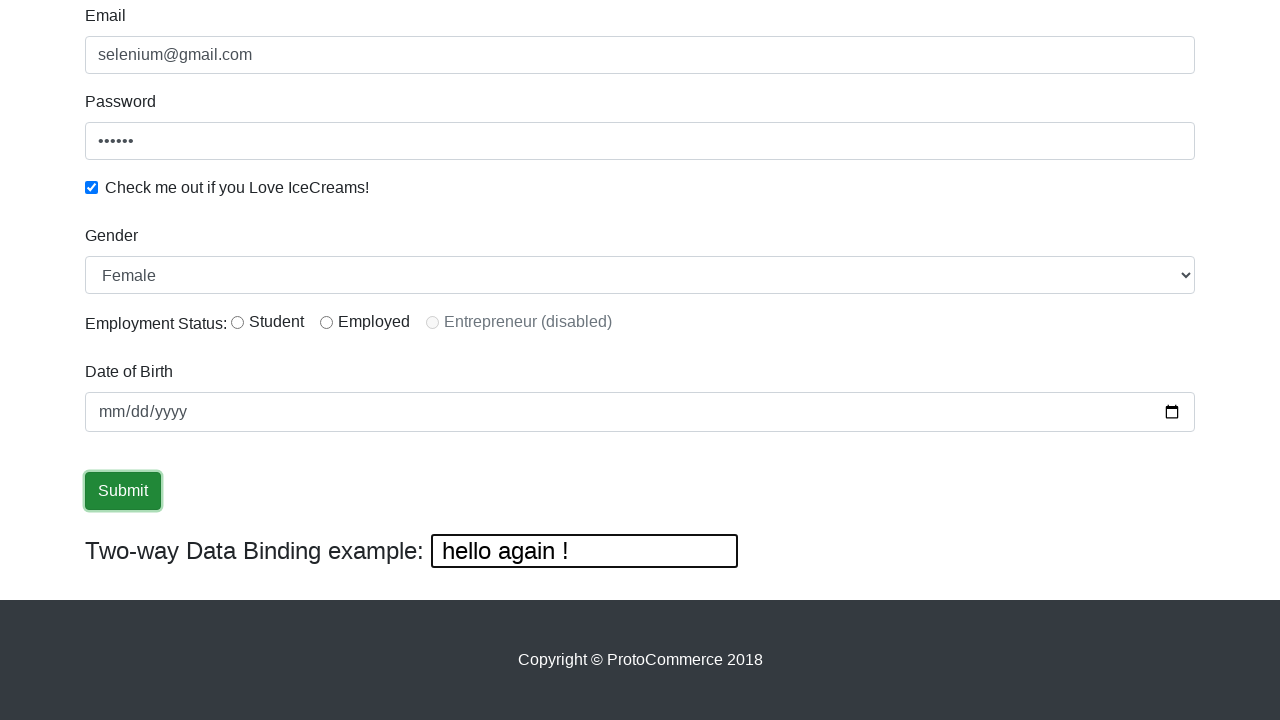

Cleared the third text input field on (//input[@type='text'])[3]
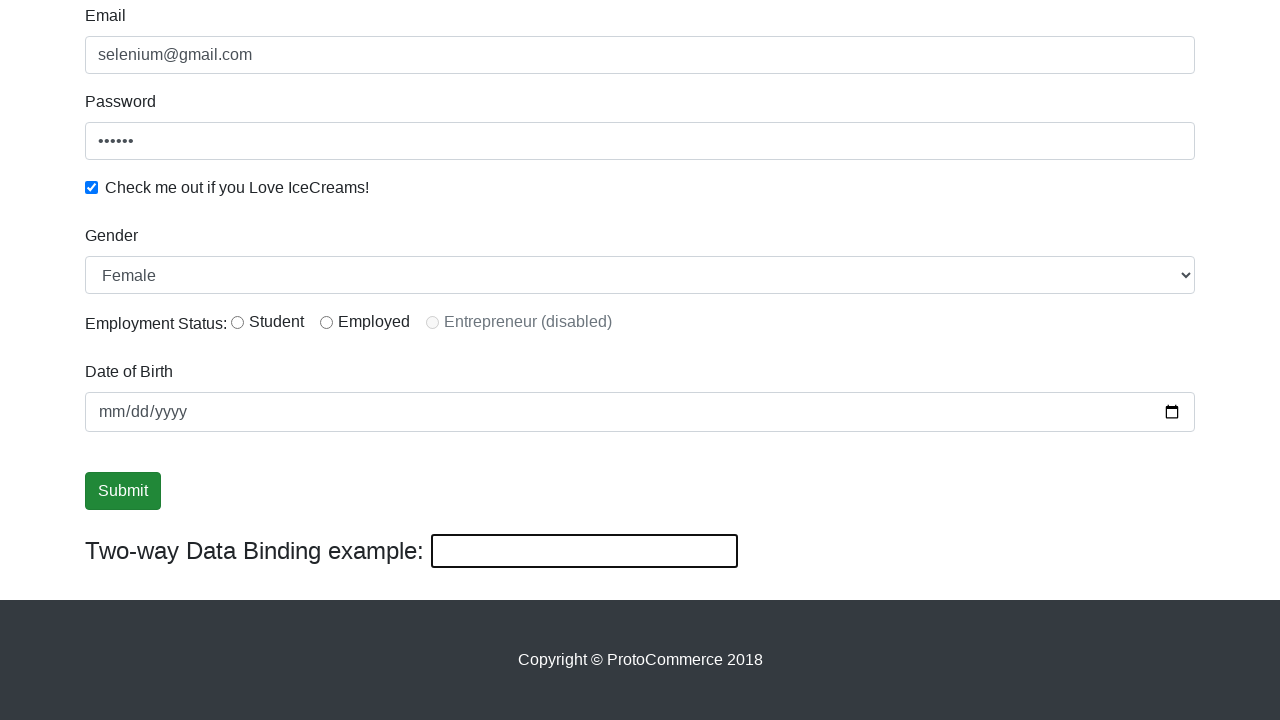

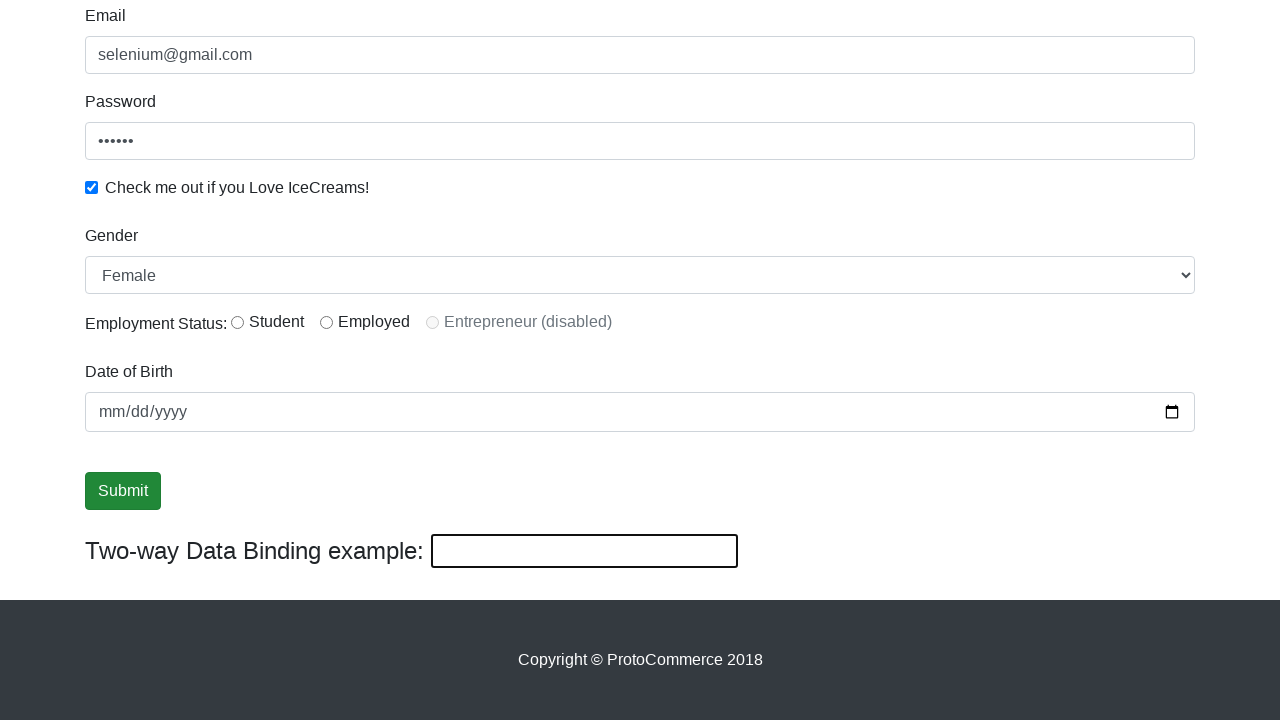